Tests nested iframe functionality by navigating to the iframe demo page, switching between outer and inner frames, and entering text in an input field within the inner frame

Starting URL: https://demo.automationtesting.in/Frames.html

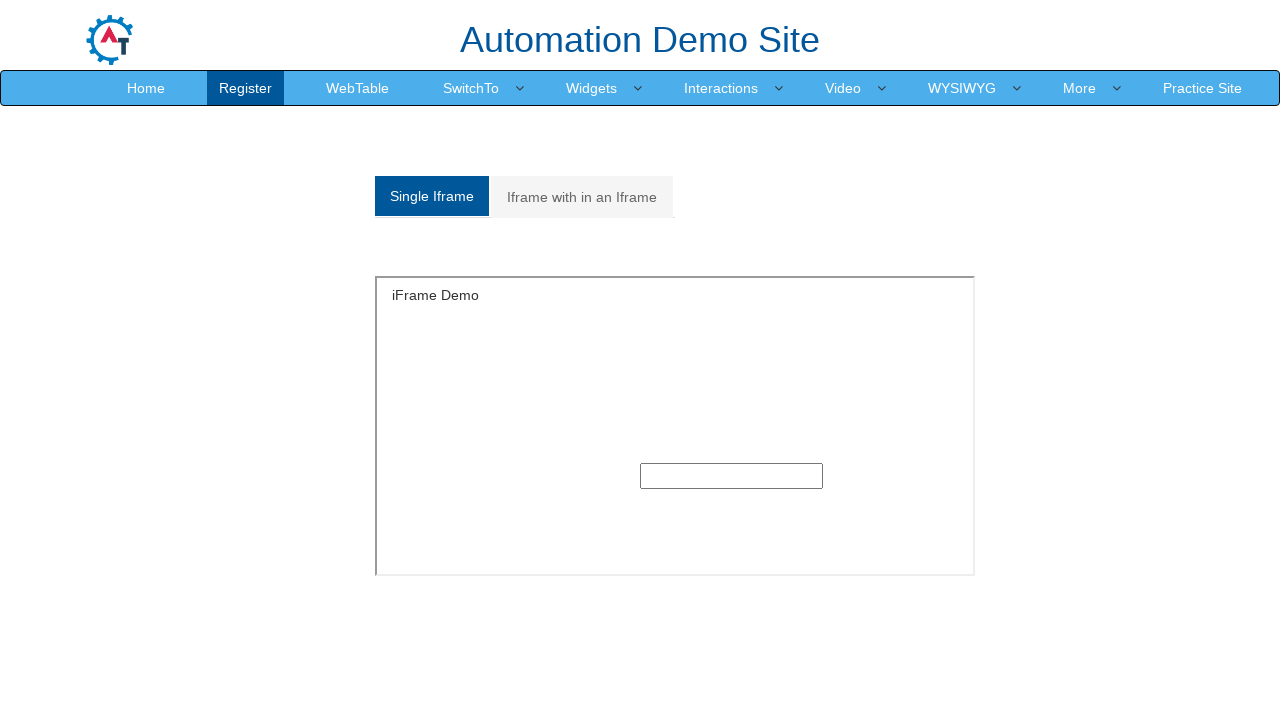

Clicked on the nested frames tab at (582, 197) on xpath=/html/body/section/div[1]/div/div/div/div[1]/div/ul/li[2]/a
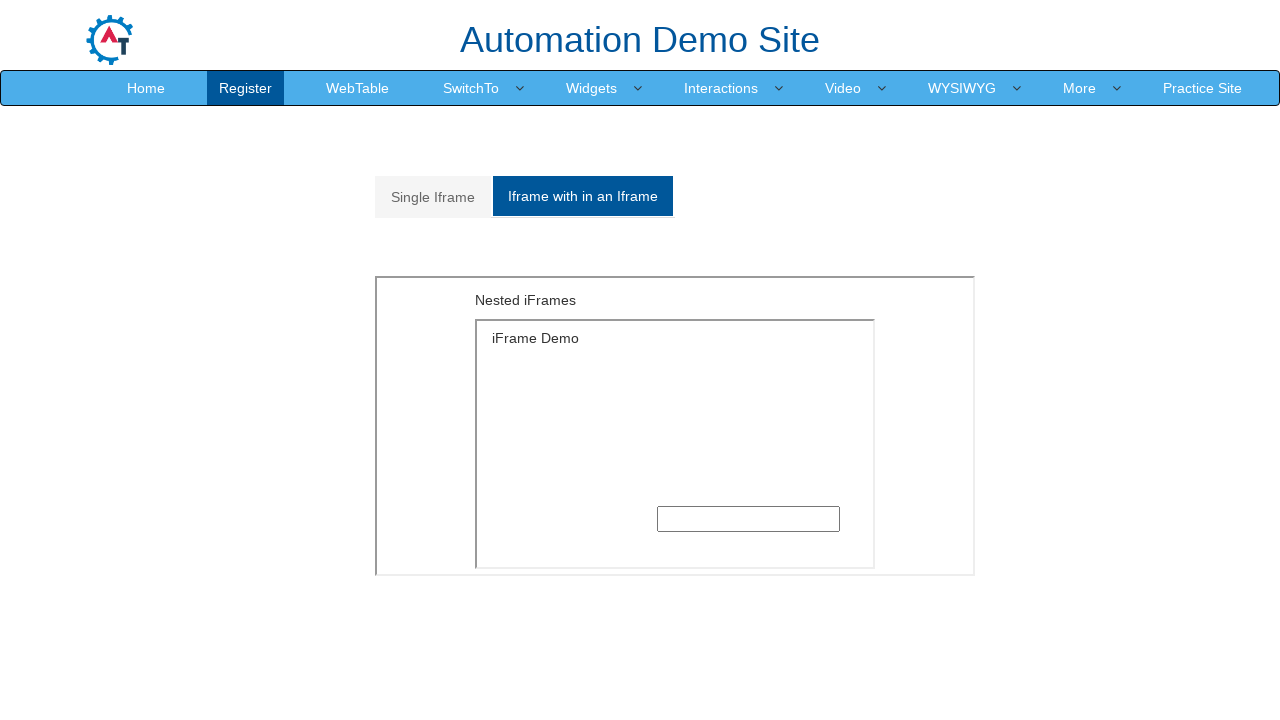

Waited 1 second for frames to load
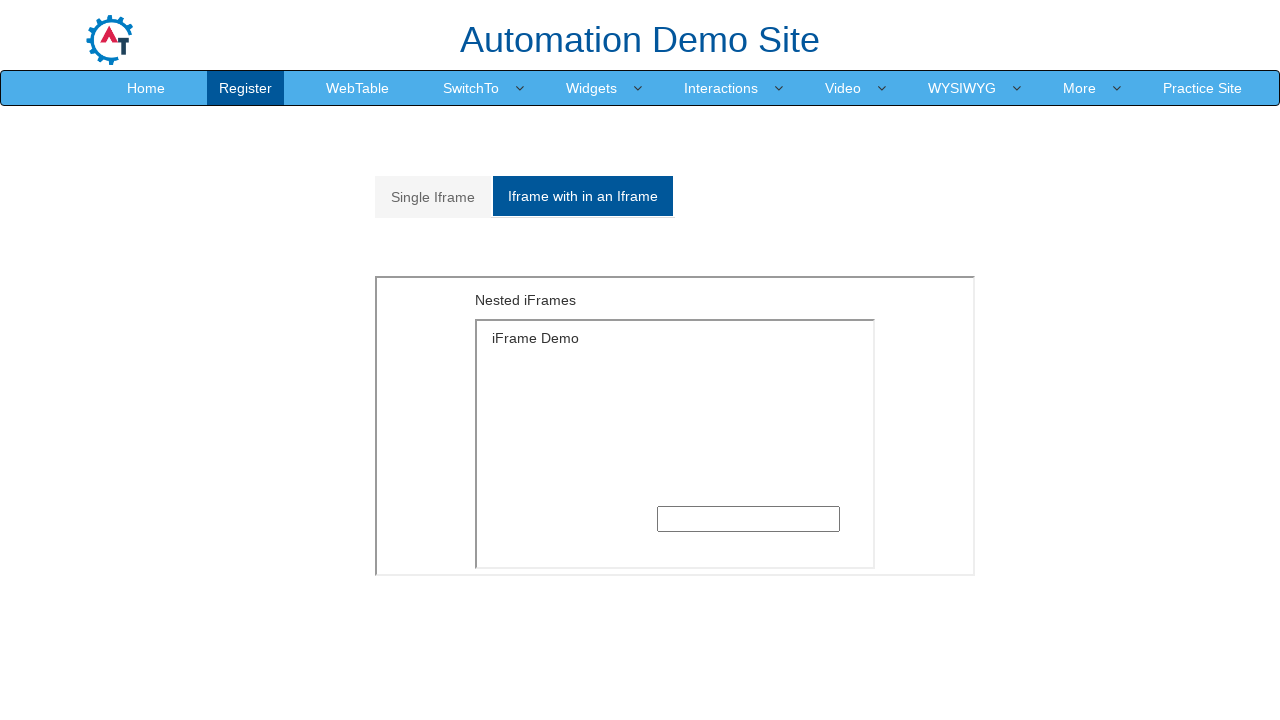

Located and switched to outer frame with MultipleFrames.html
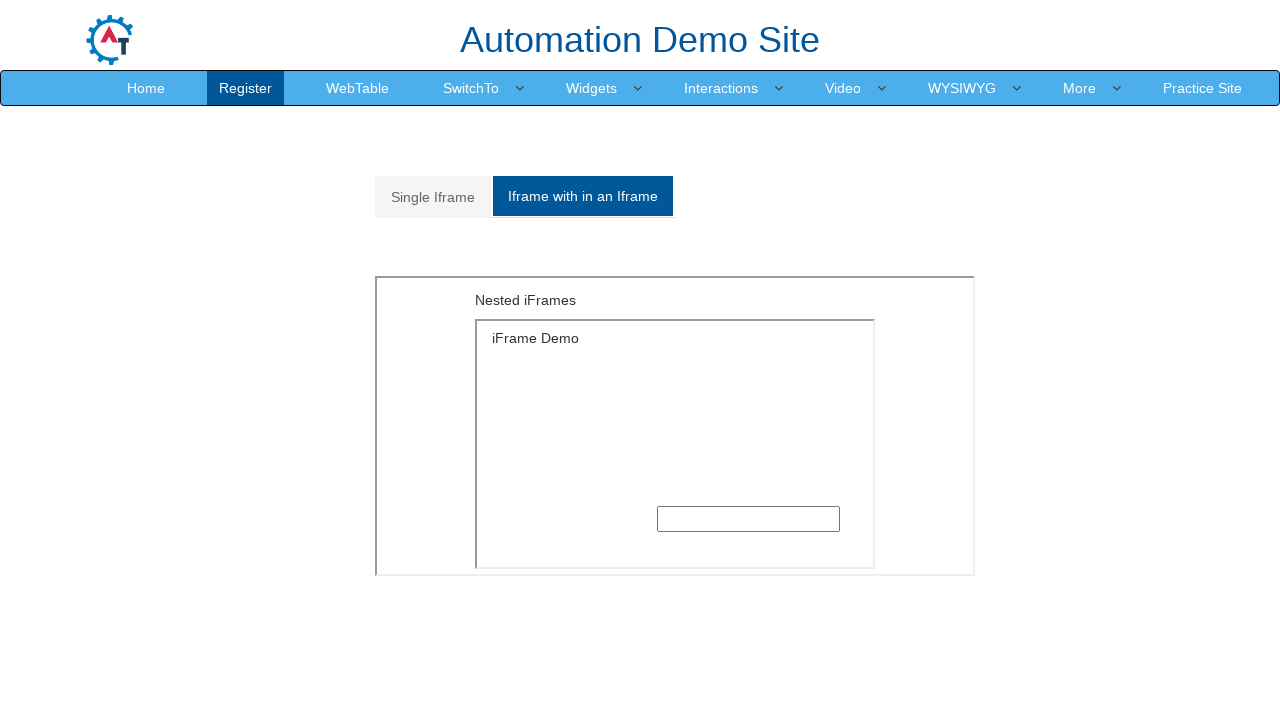

Located and switched to inner frame within the outer frame
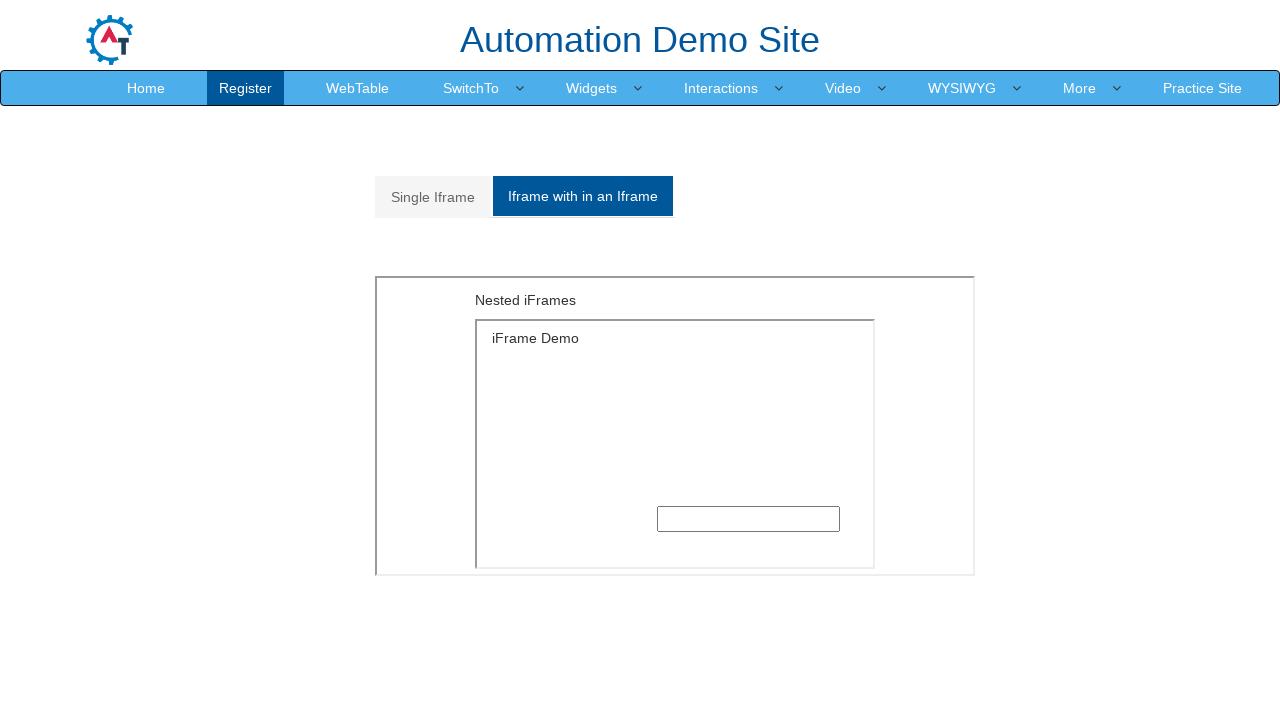

Filled input field in the inner frame with 'welcome' on xpath=//iframe[@src='MultipleFrames.html'] >> internal:control=enter-frame >> xp
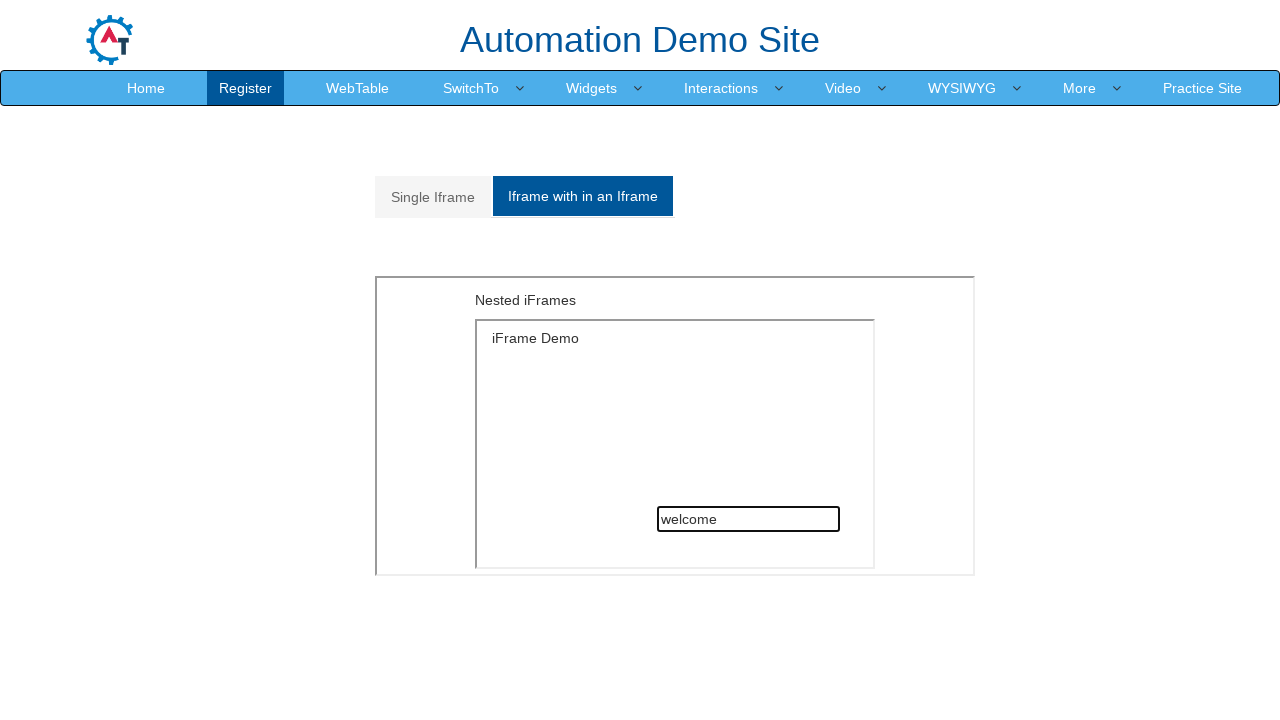

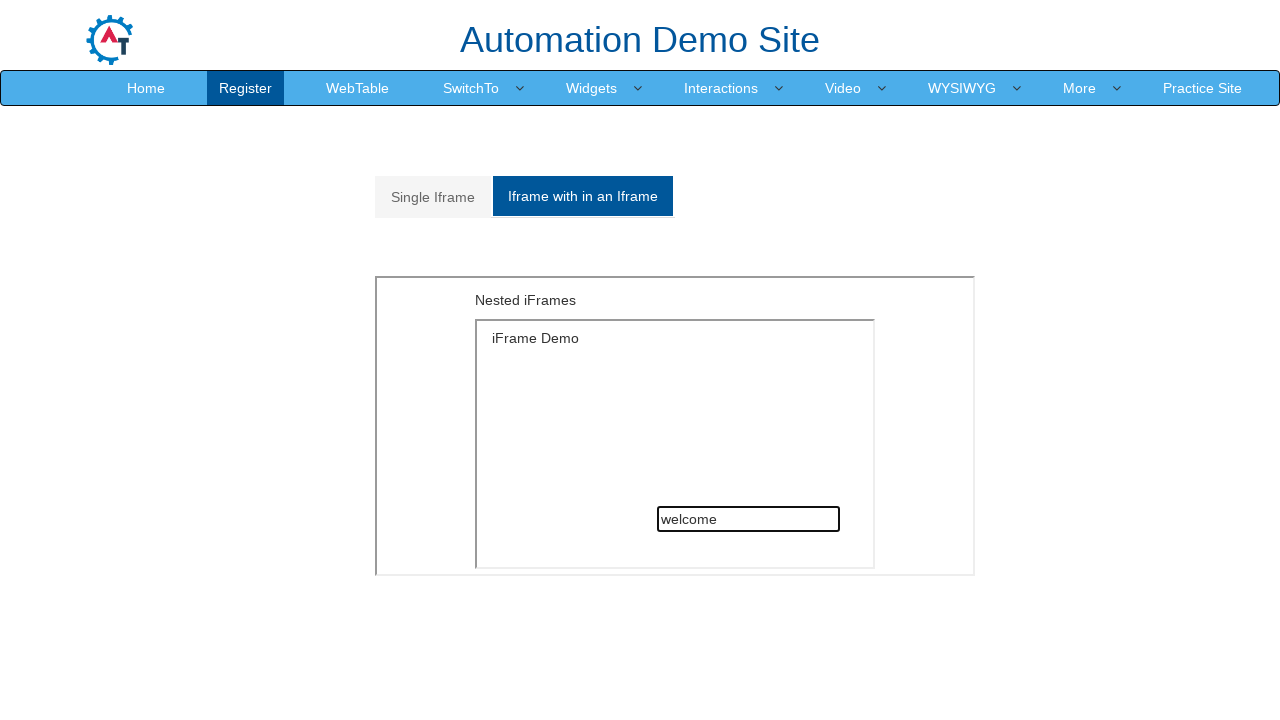